Tests dropdown selection by value and index

Starting URL: https://omayo.blogspot.com/

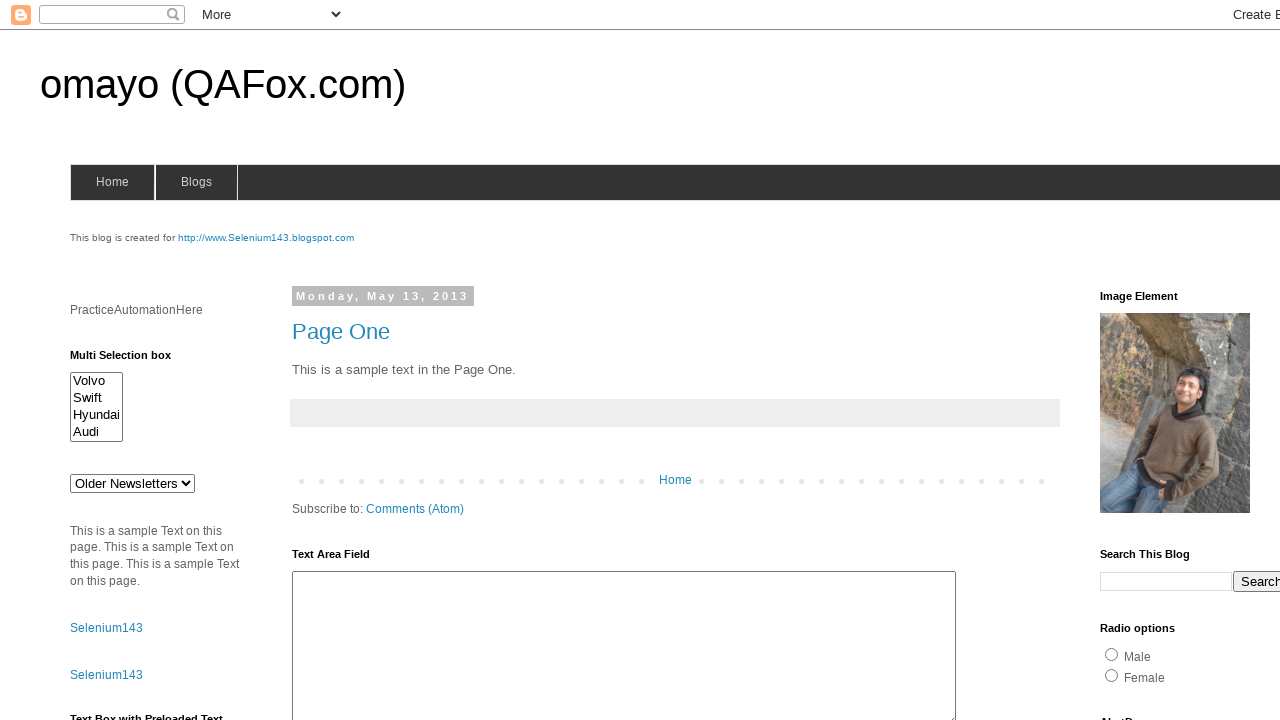

Waited for page to reach domcontentloaded state at https://www.example.com
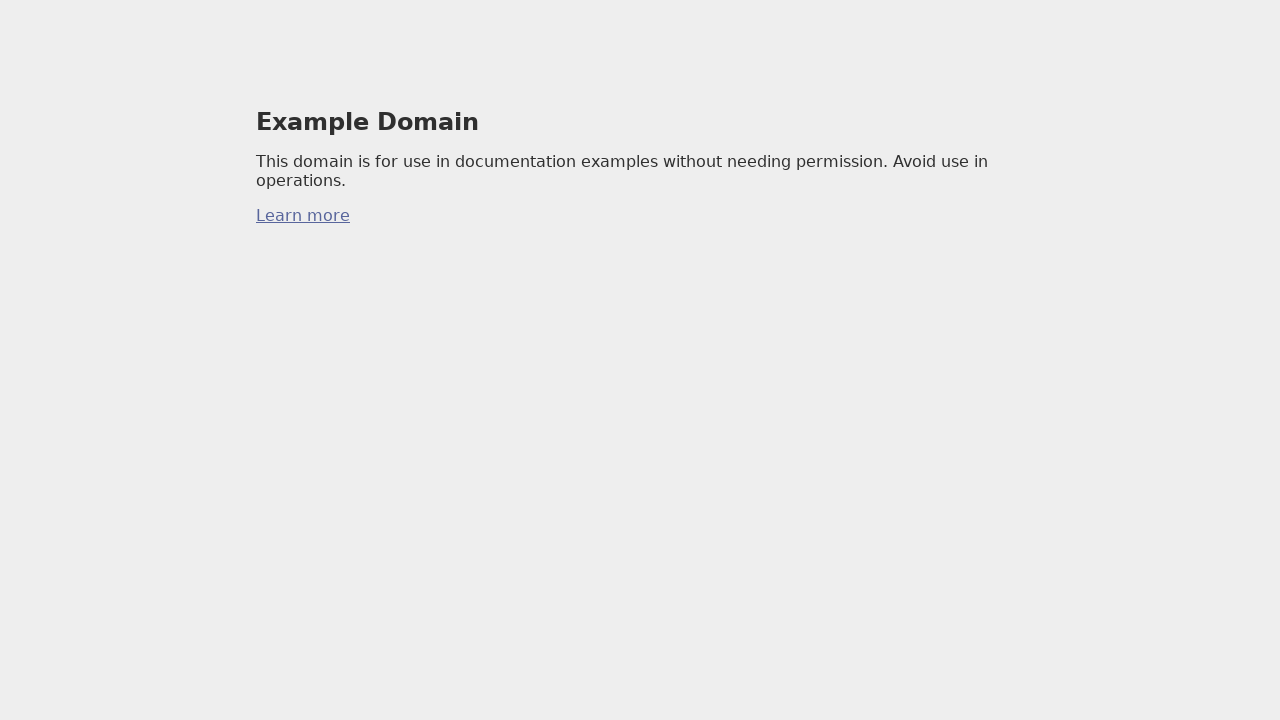

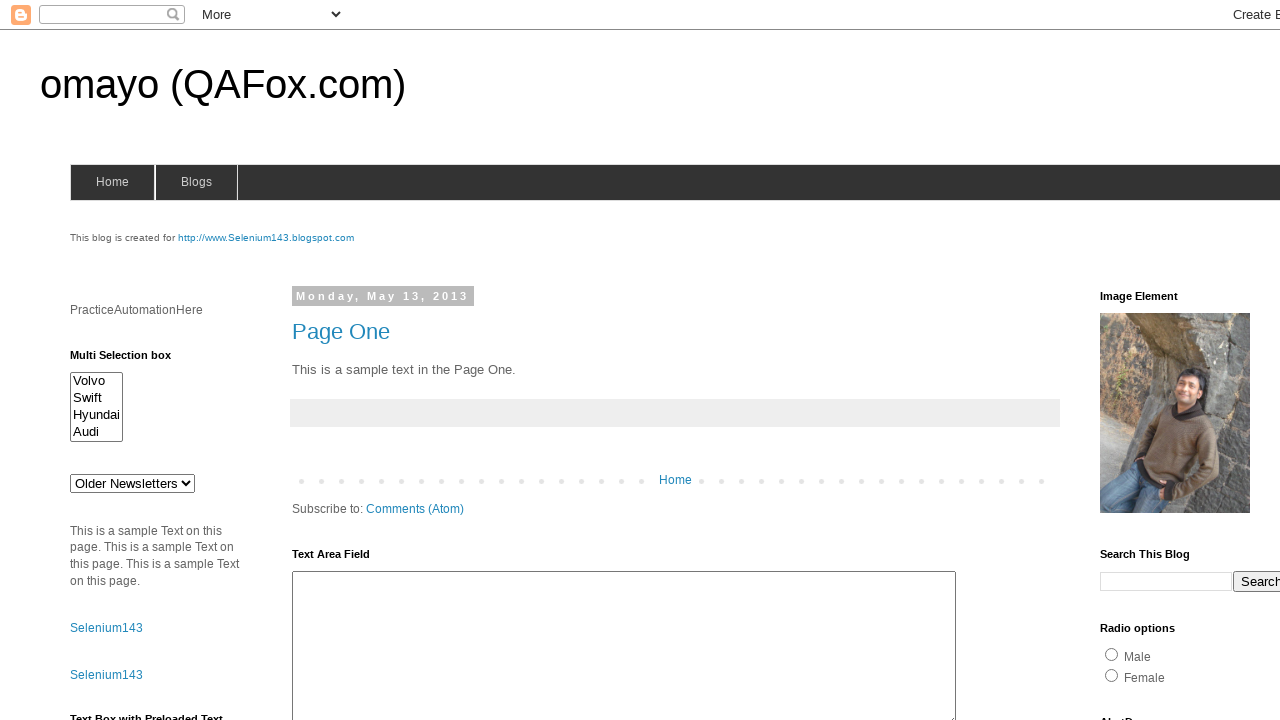